Tests registration with duplicate email and transition from registration to authorization form

Starting URL: http://intershop5.skillbox.ru/

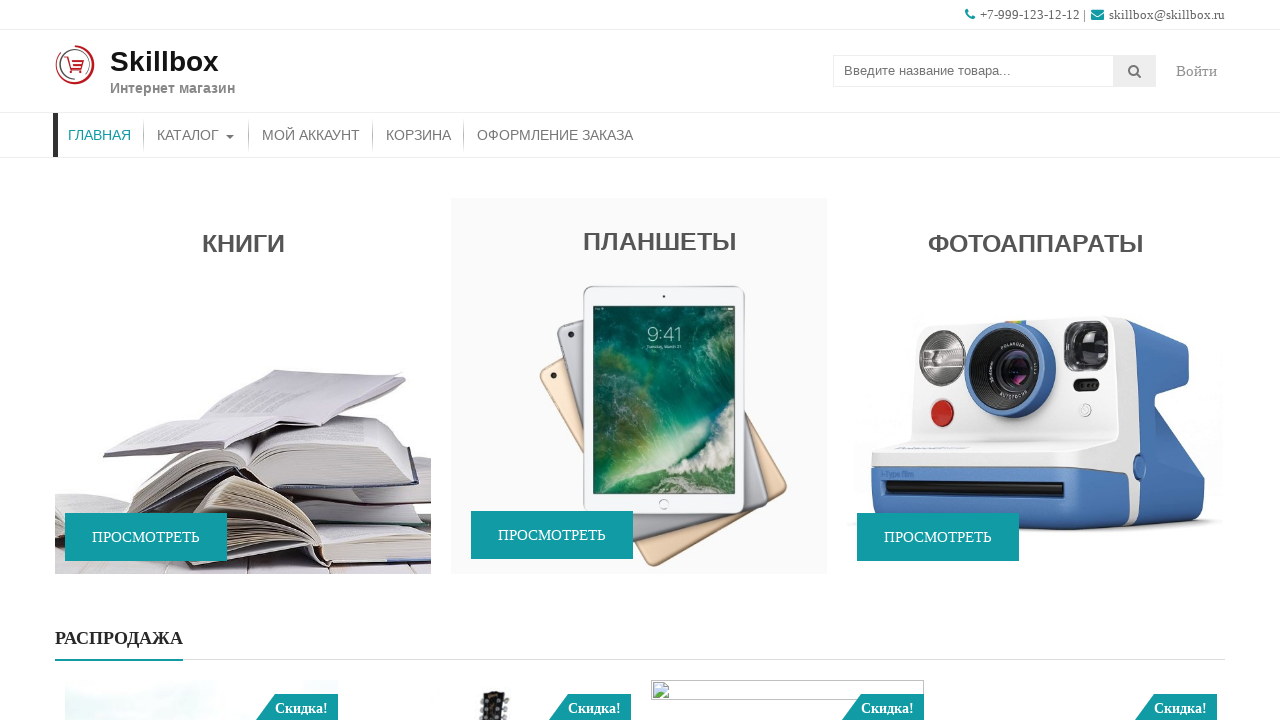

Clicked link to navigate to registration page at (705, 550) on a[href='http://intershop5.skillbox.ru/register/']
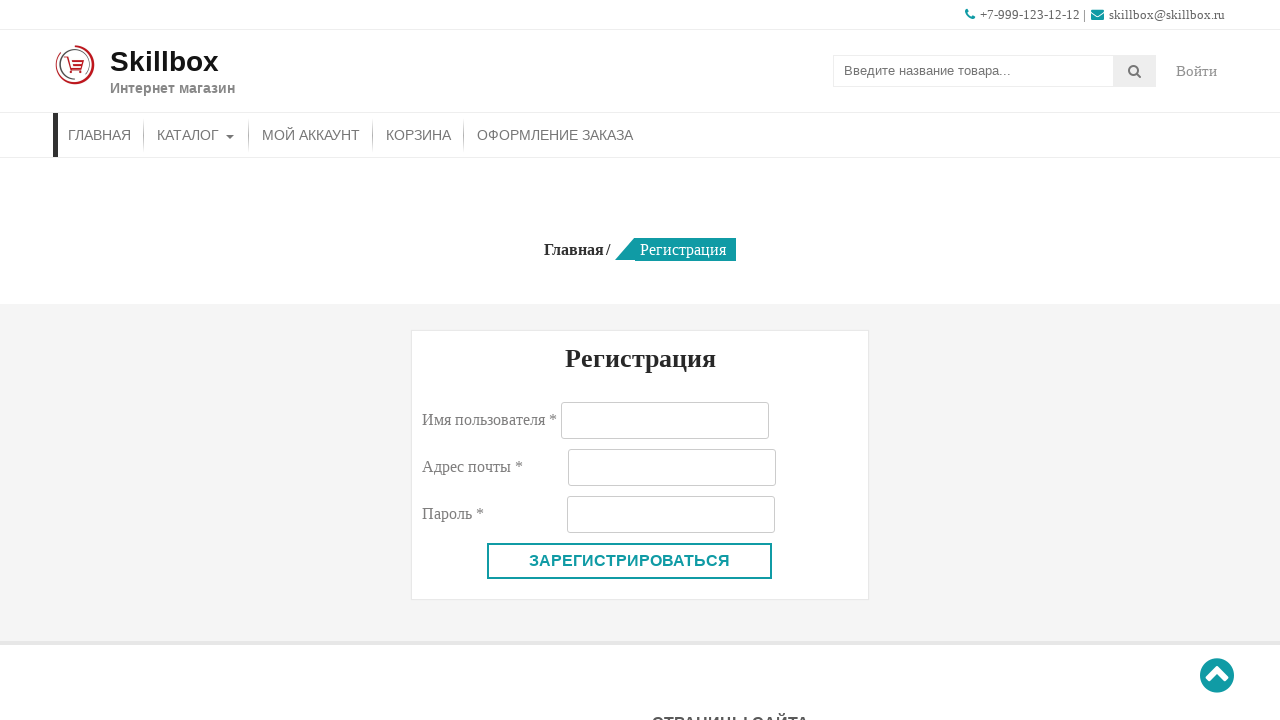

Filled username field with '1234' on input#reg_username
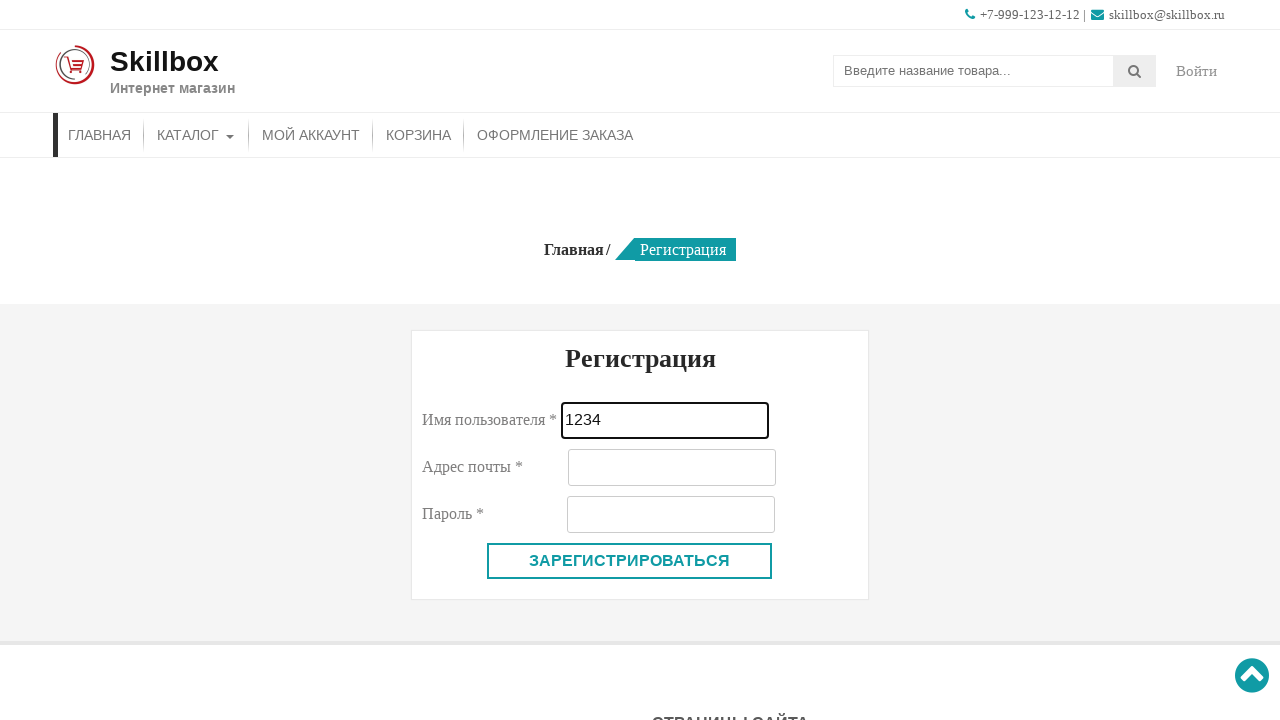

Filled email field with 'test.r11j@kkk.ru' (duplicate email) on input#reg_email
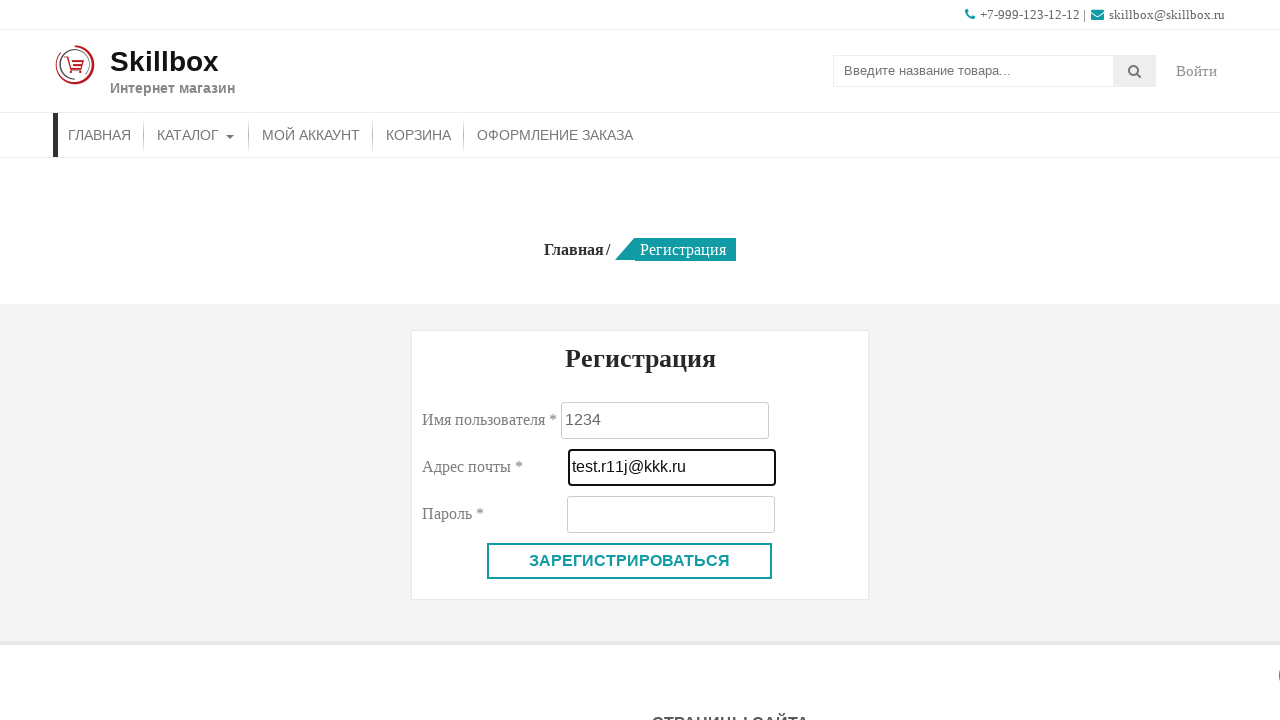

Filled password field with '12344321' on input#reg_password
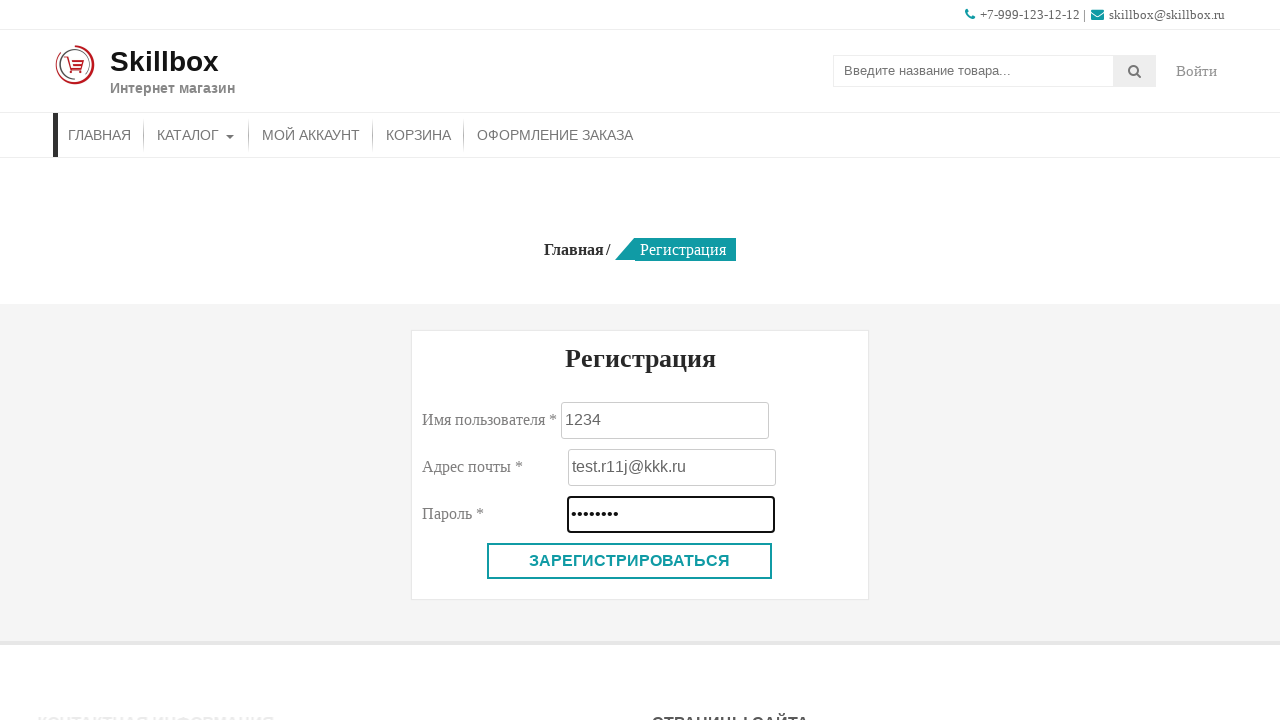

Clicked register button to submit registration form at (630, 561) on button[type='submit'][name='register']
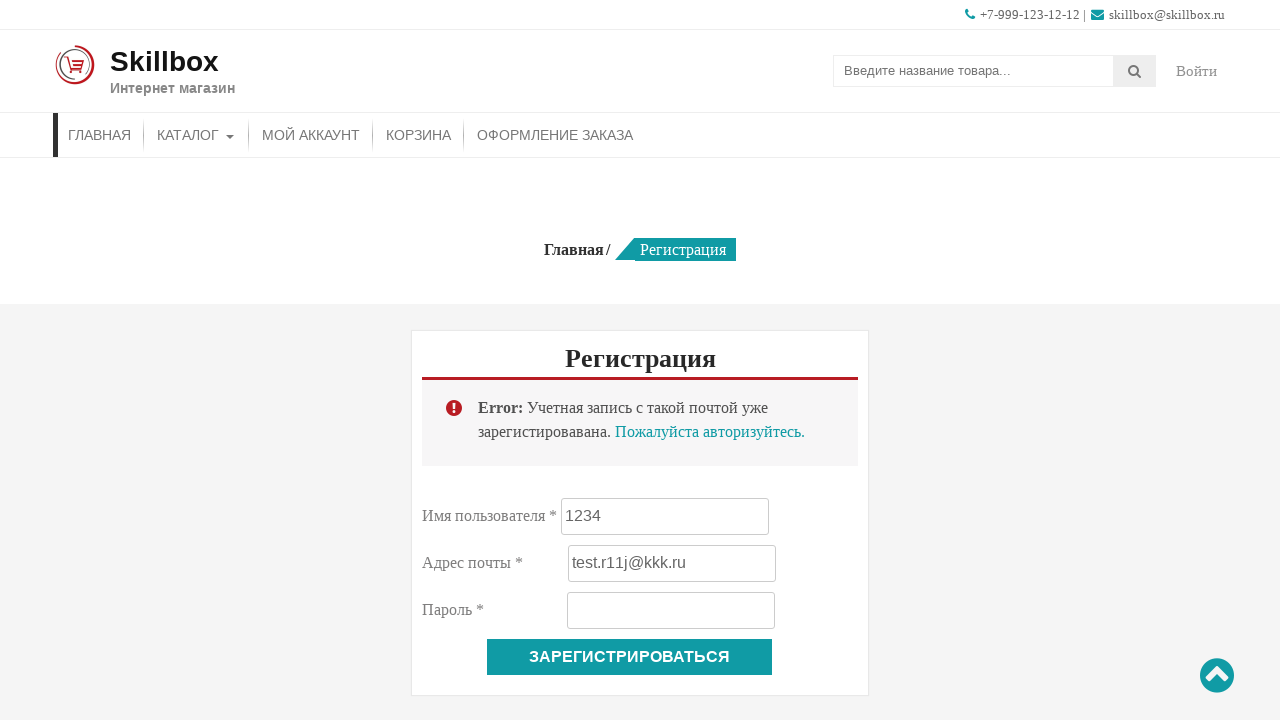

Clicked link to transition from registration to authorization form at (710, 432) on a.showlogin
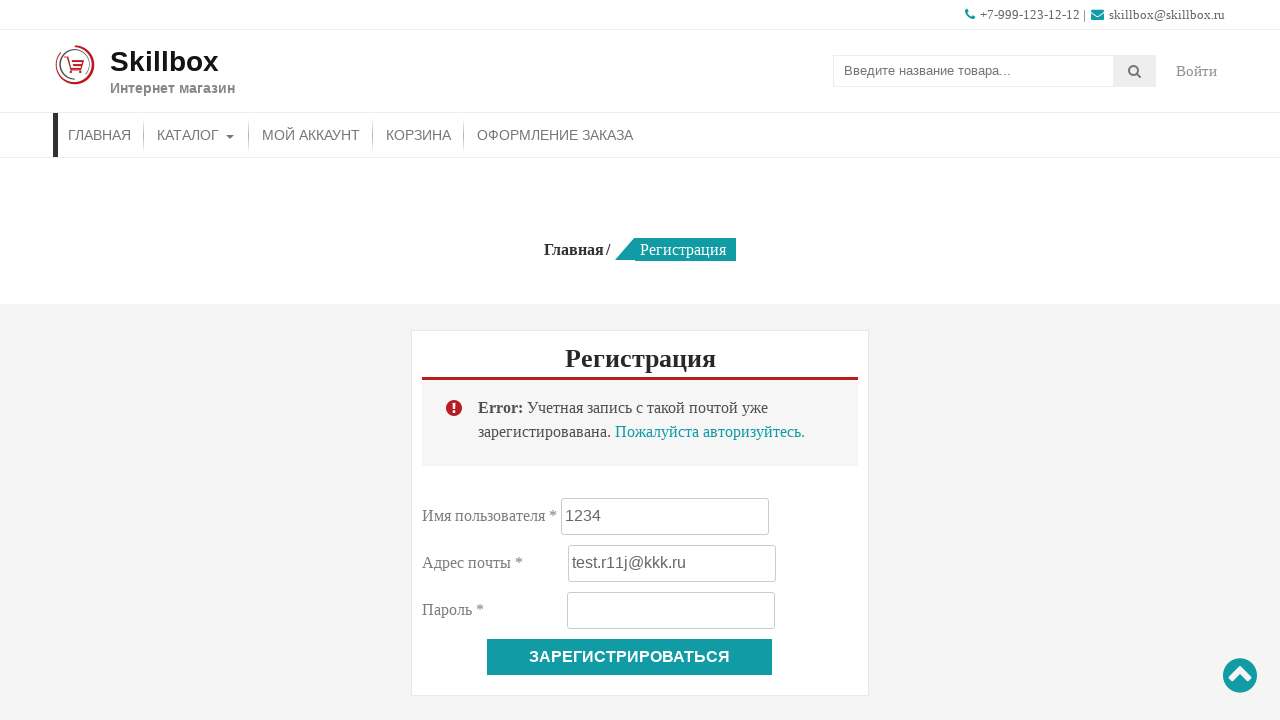

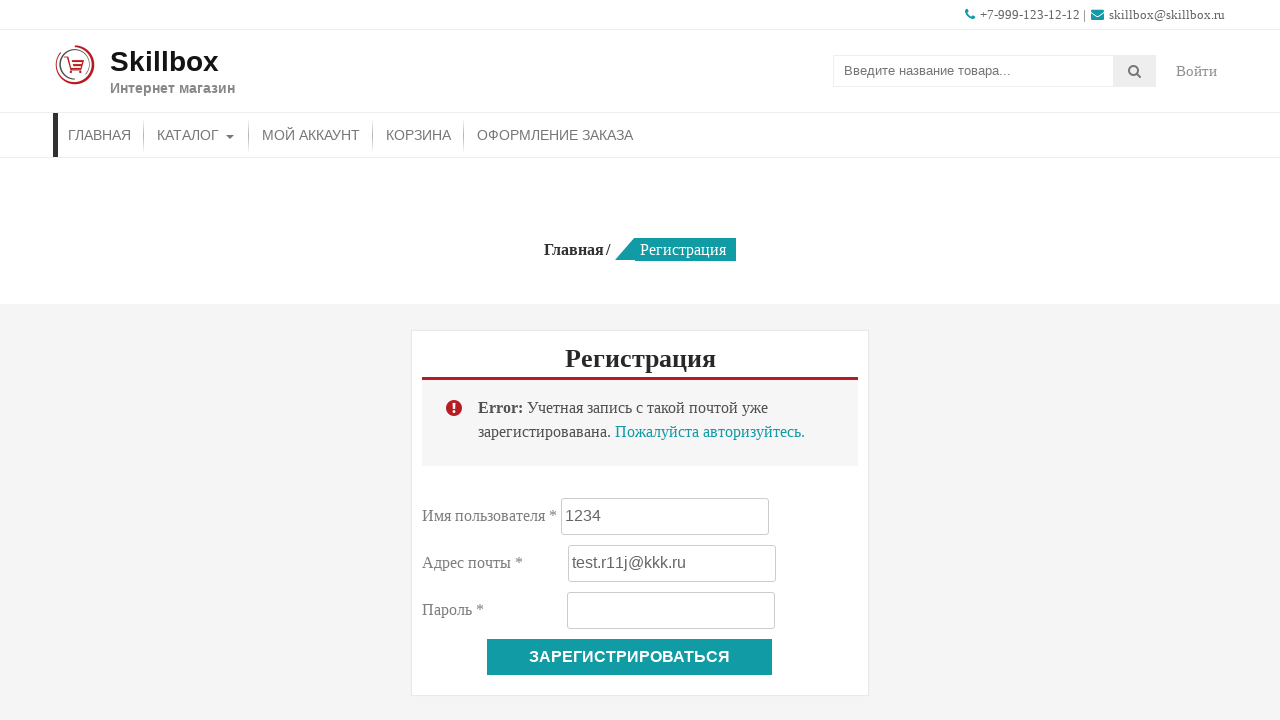